Tests table interaction on a Selenium training page by verifying table structure (rows and columns), reading cell values, and clicking a header to sort the table.

Starting URL: https://v1.training-support.net/selenium/tables

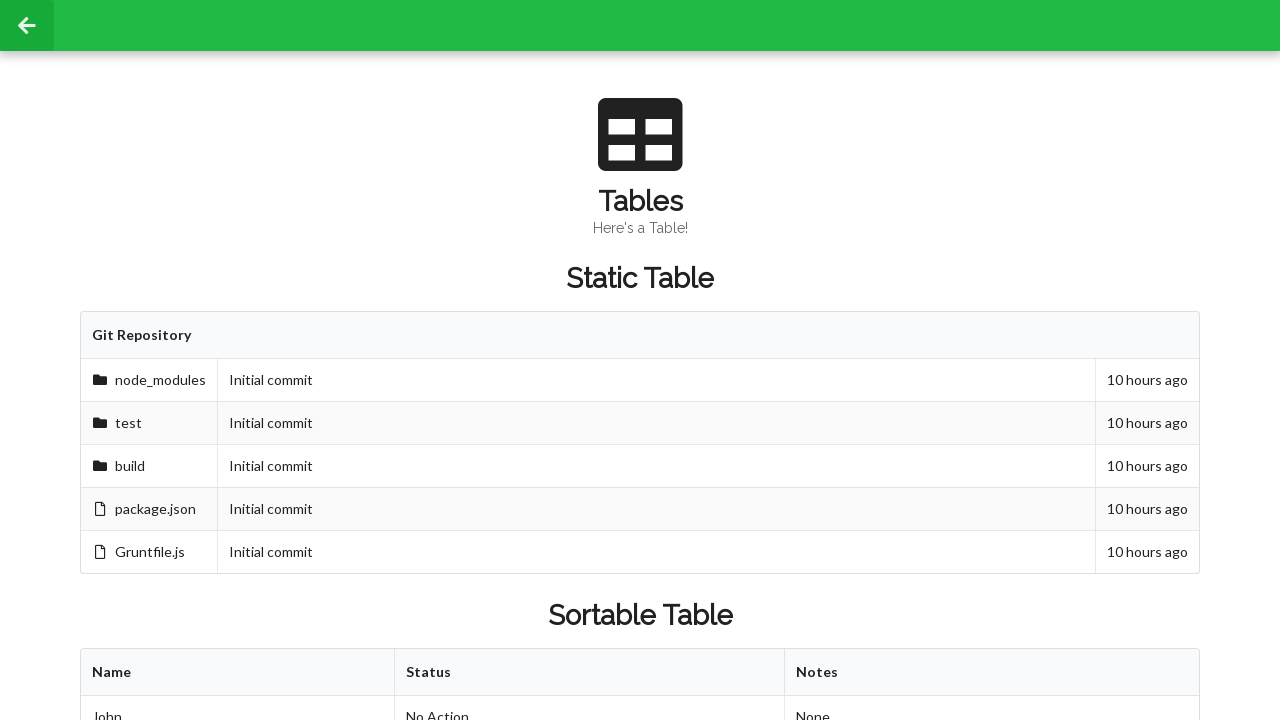

Waited for sortable table with id 'sortableTable' to be visible
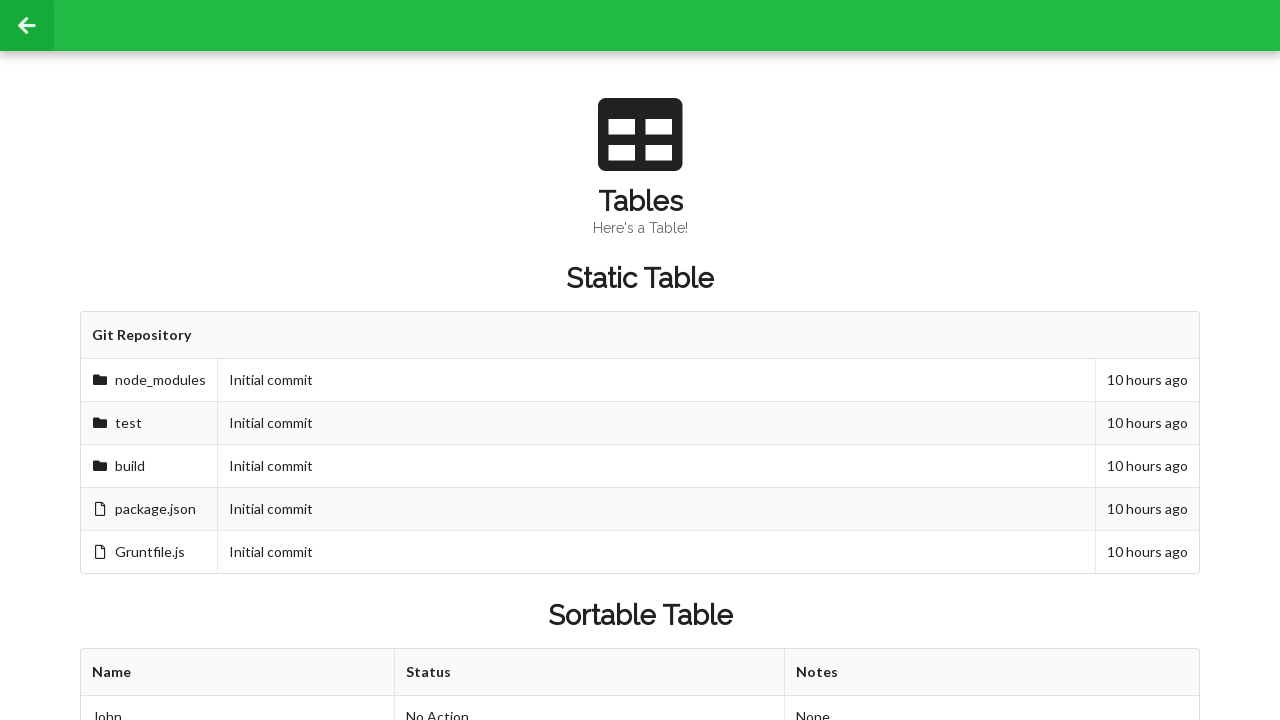

Verified table columns exist by waiting for first row cells
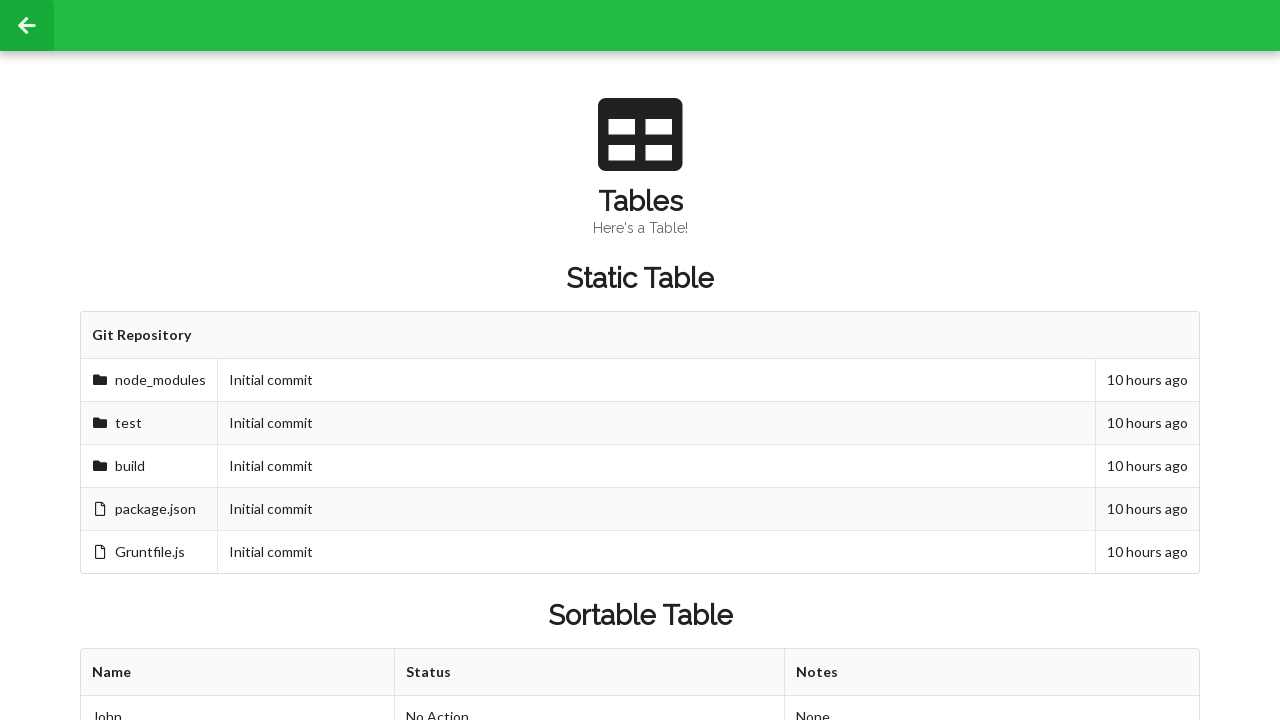

Verified table rows exist by waiting for first row
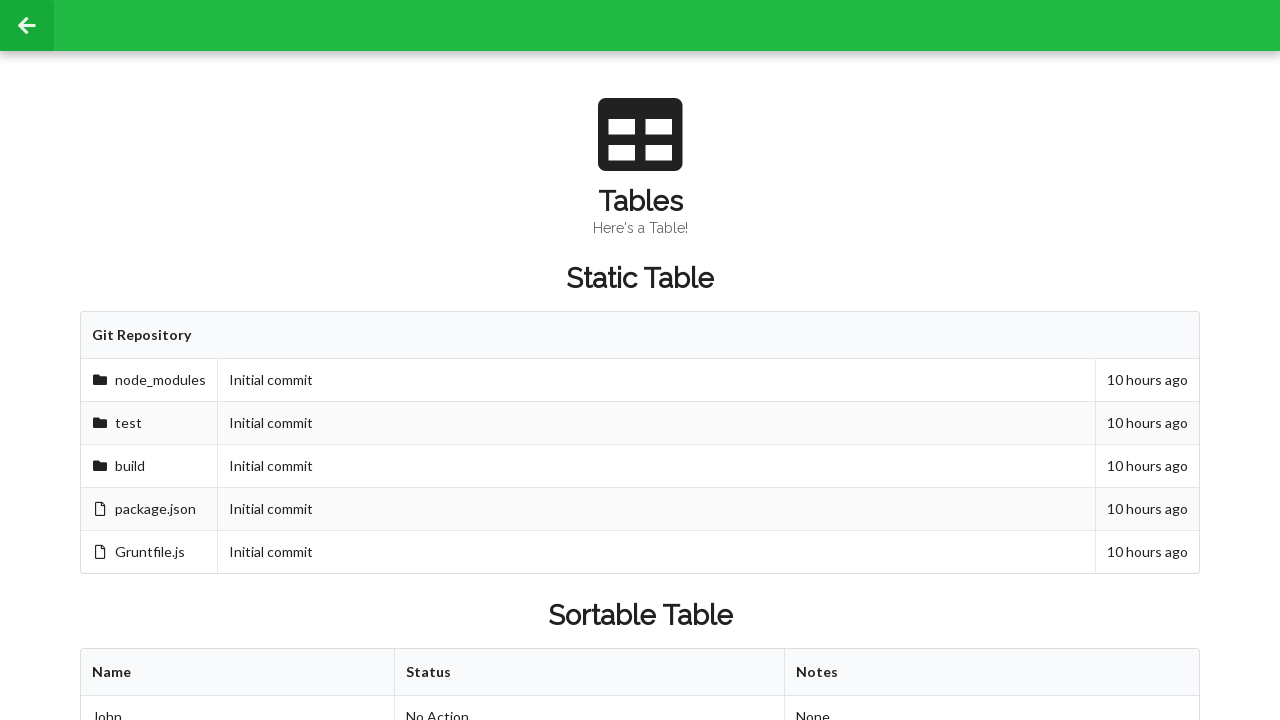

Located cell value in second row, second column of the table
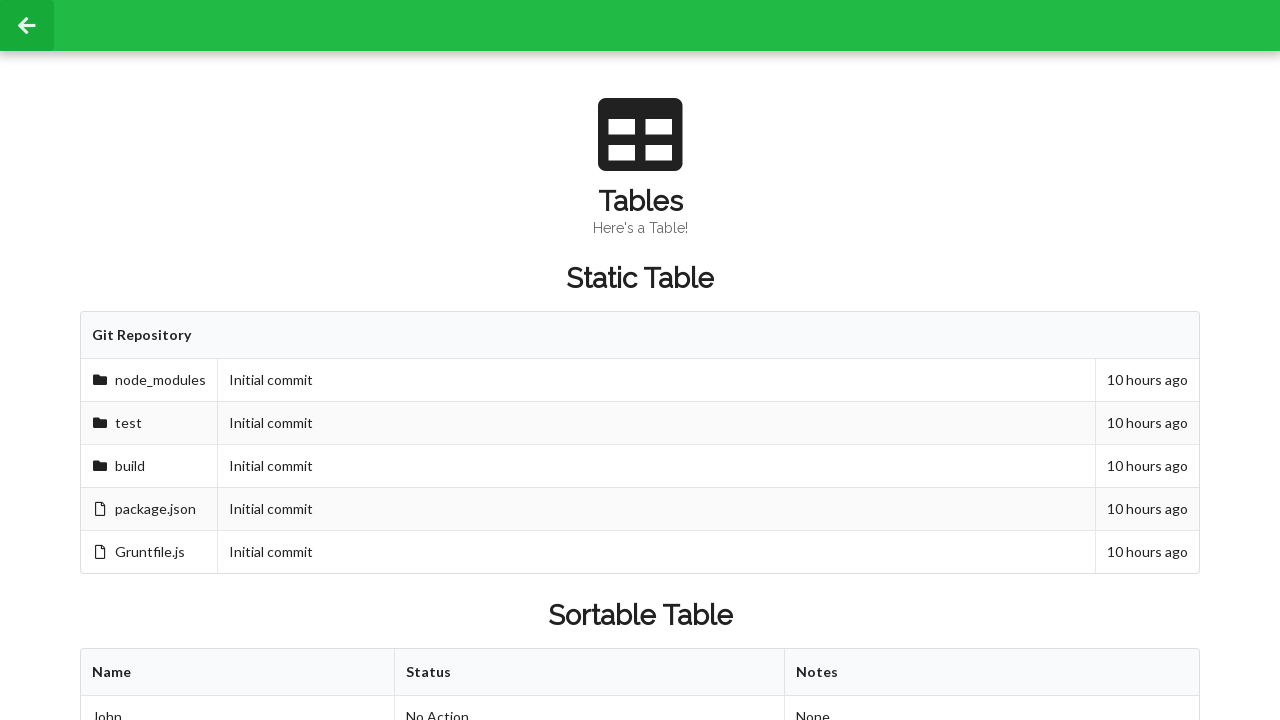

Clicked first table header to sort the table at (238, 673) on xpath=//table[@id='sortableTable']/thead/tr/th
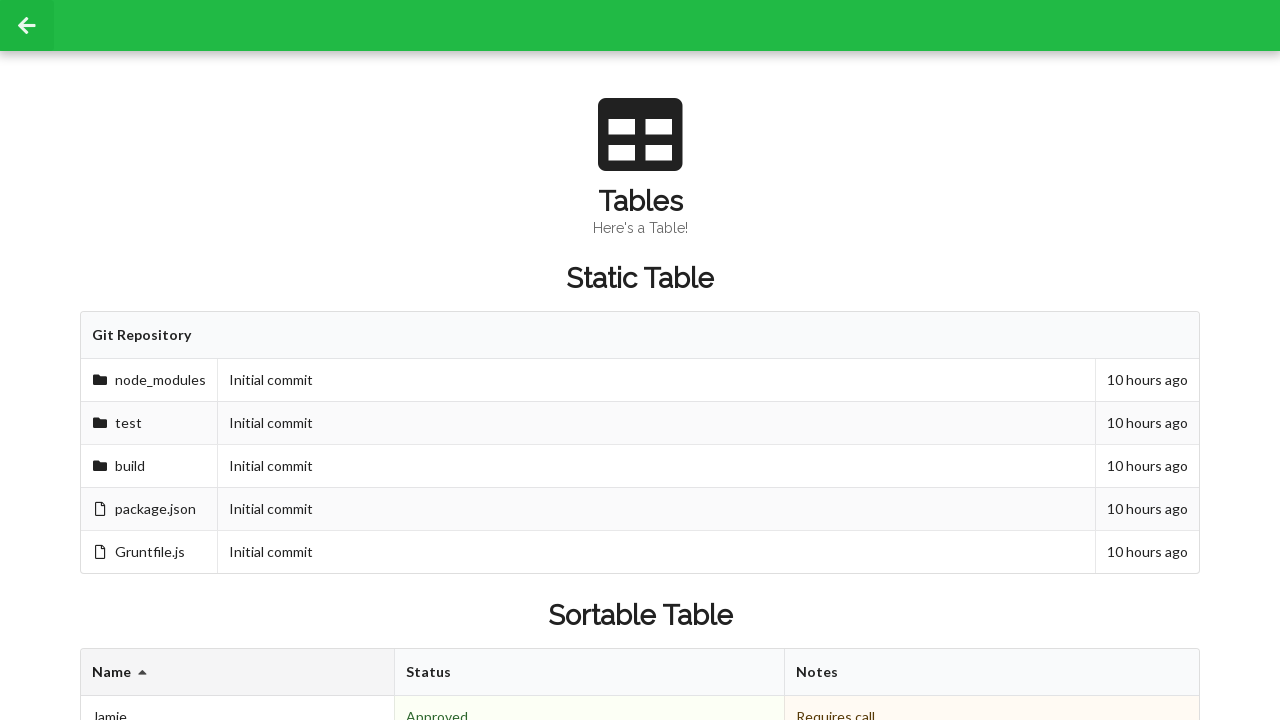

Waited for table to update after sorting and verified cell is still accessible
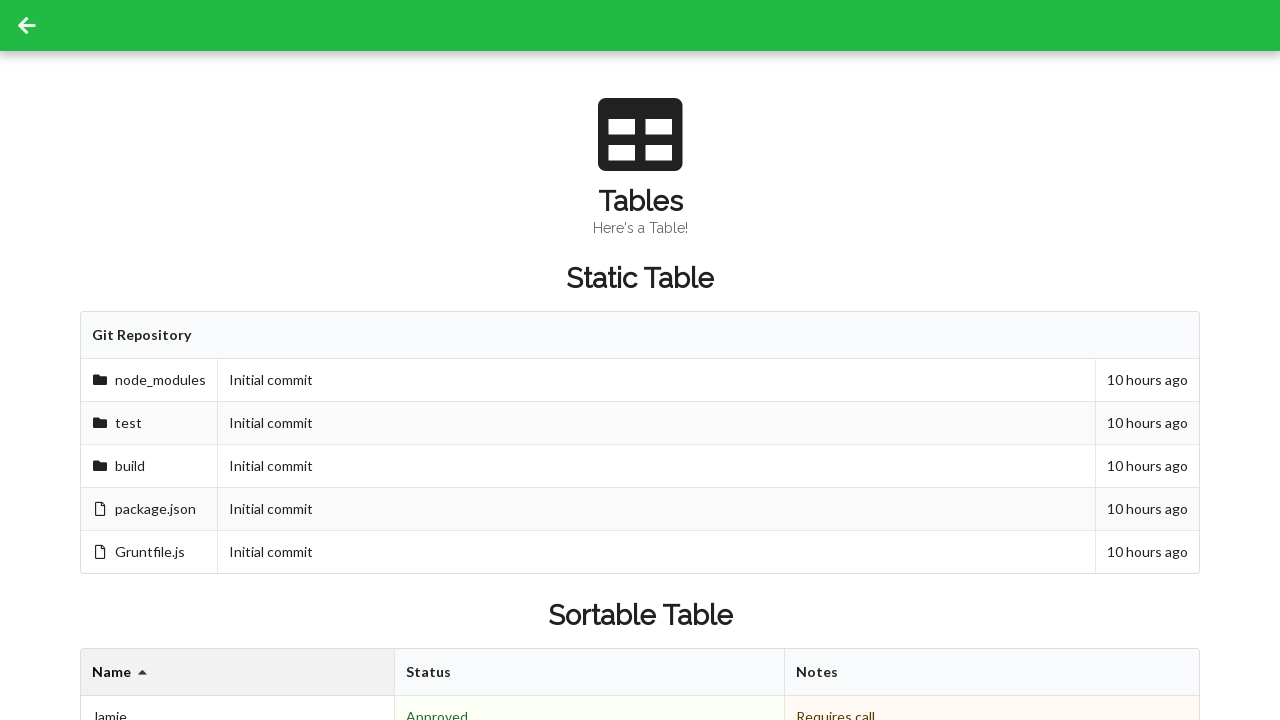

Verified footer cells exist by waiting for first footer cell
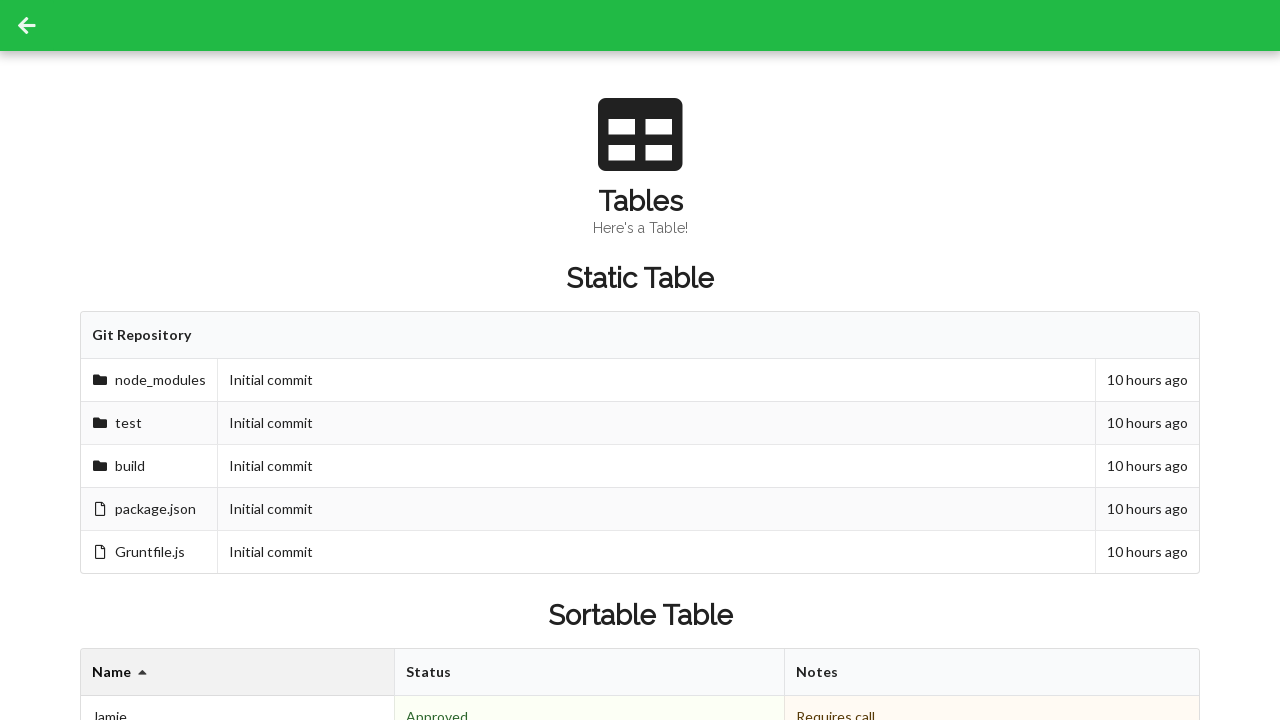

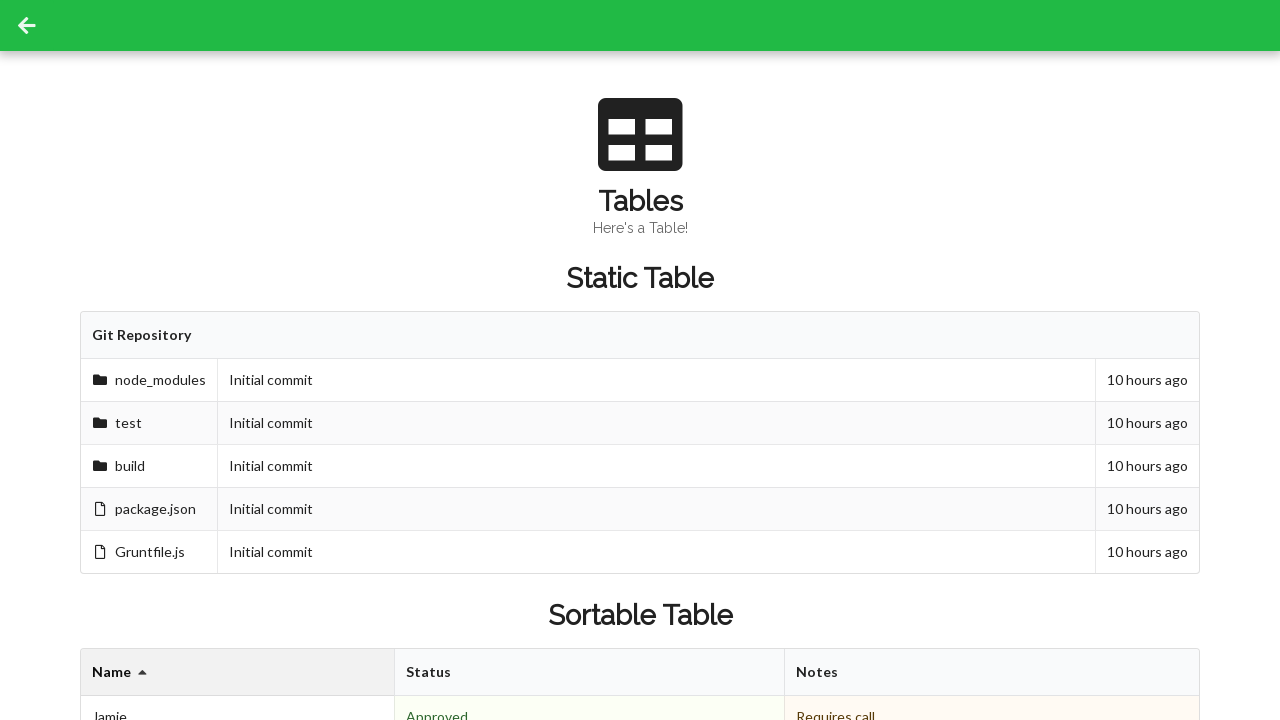